Tests a contact form by filling it out multiple times with different data sets, including first name, last name, and country selection

Starting URL: https://www.w3schools.com/howto/howto_css_contact_form.asp

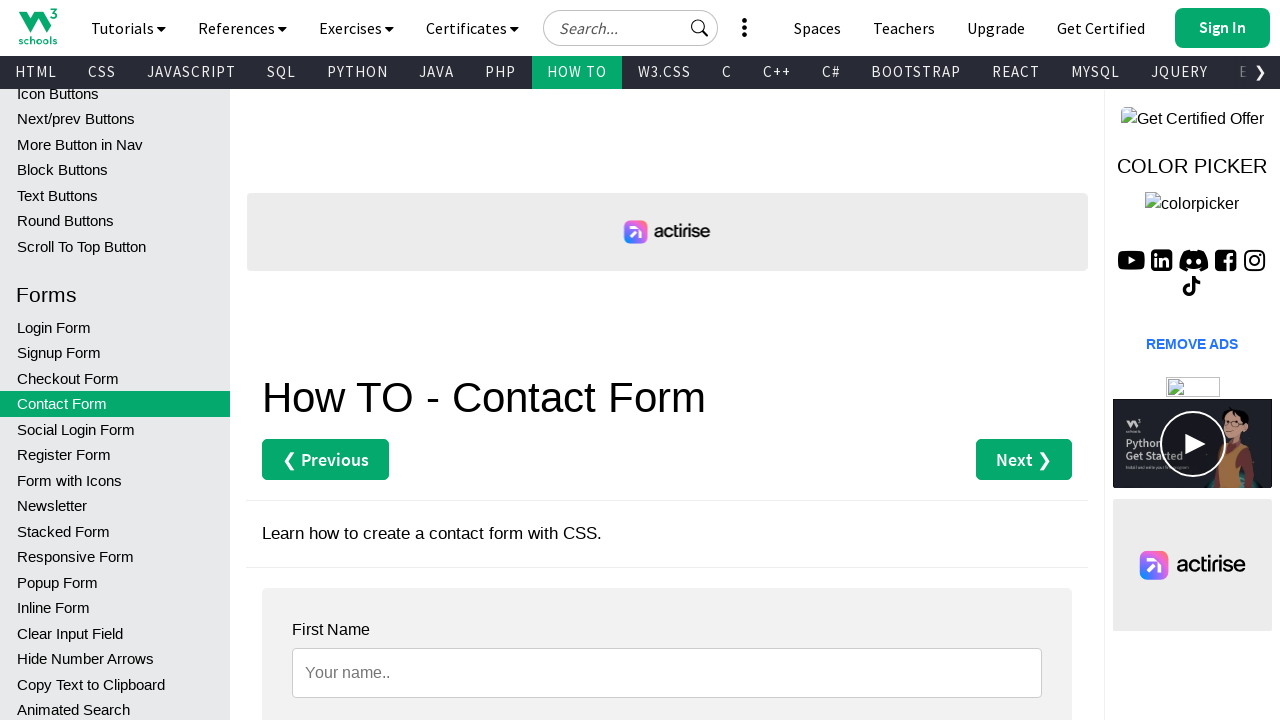

Cleared first name field on #fname
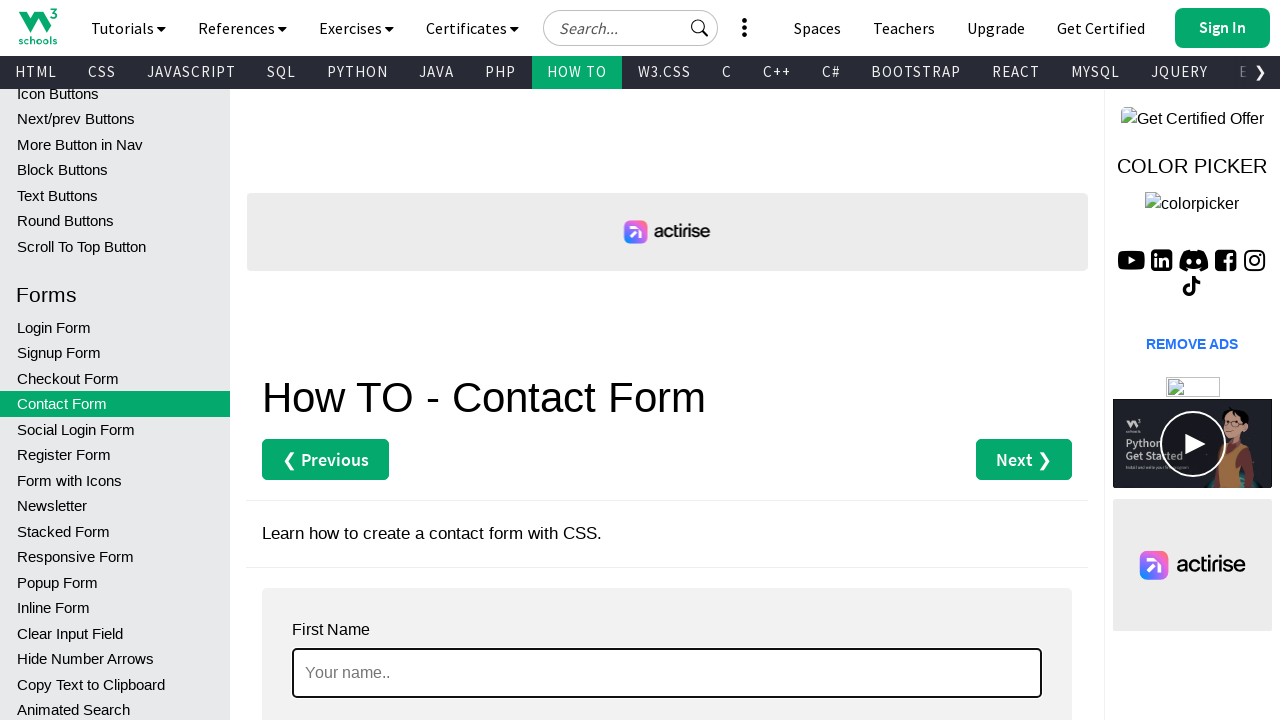

Filled first name field with 'Amarjeet' on #fname
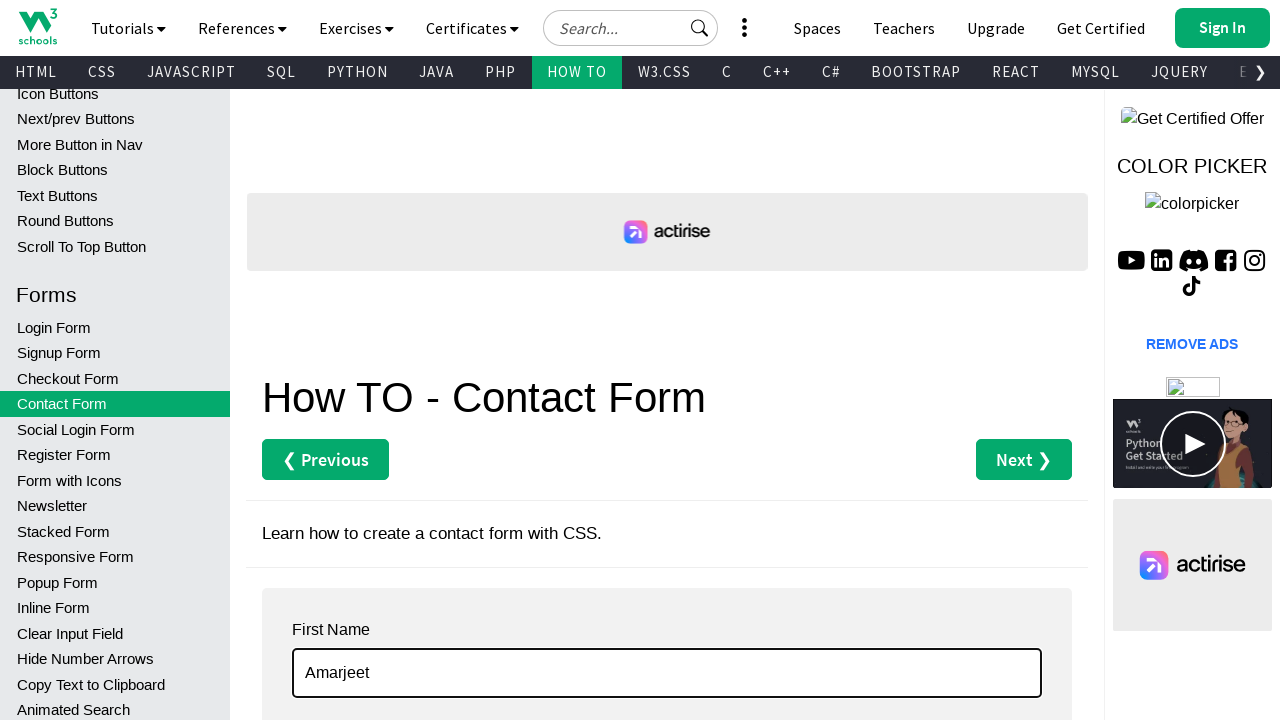

Cleared last name field on #lname
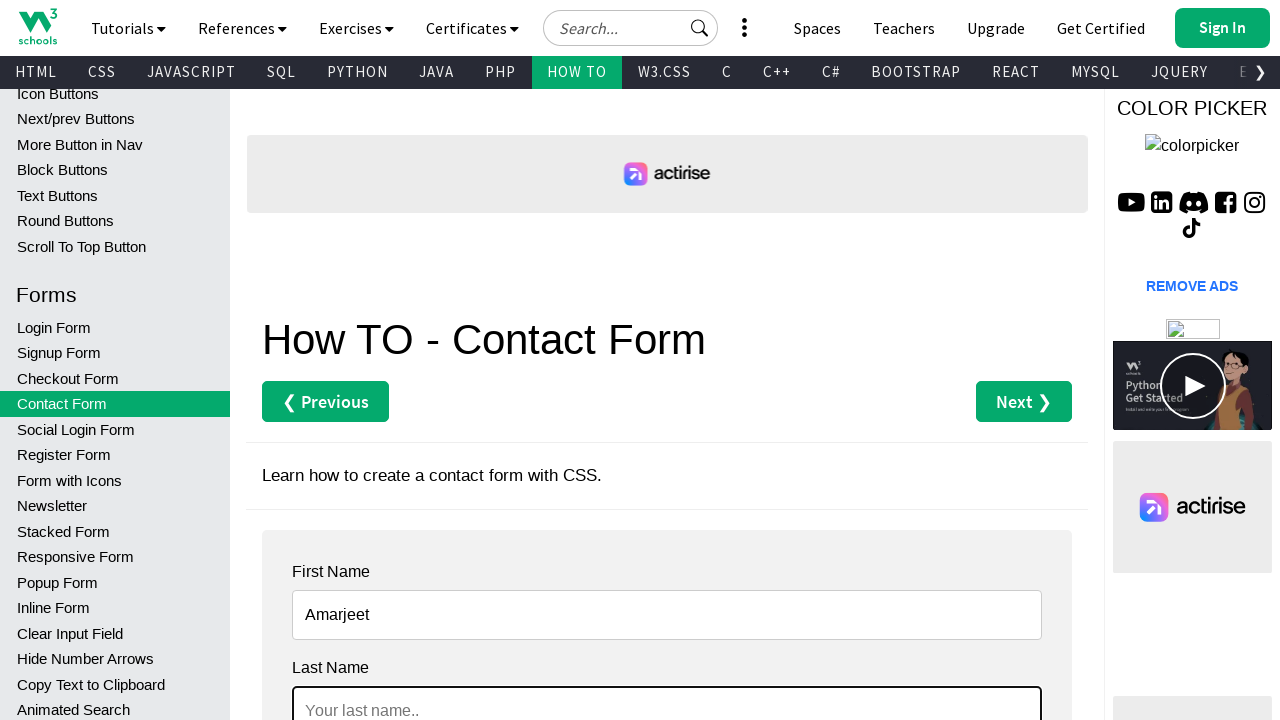

Filled last name field with 'D' on #lname
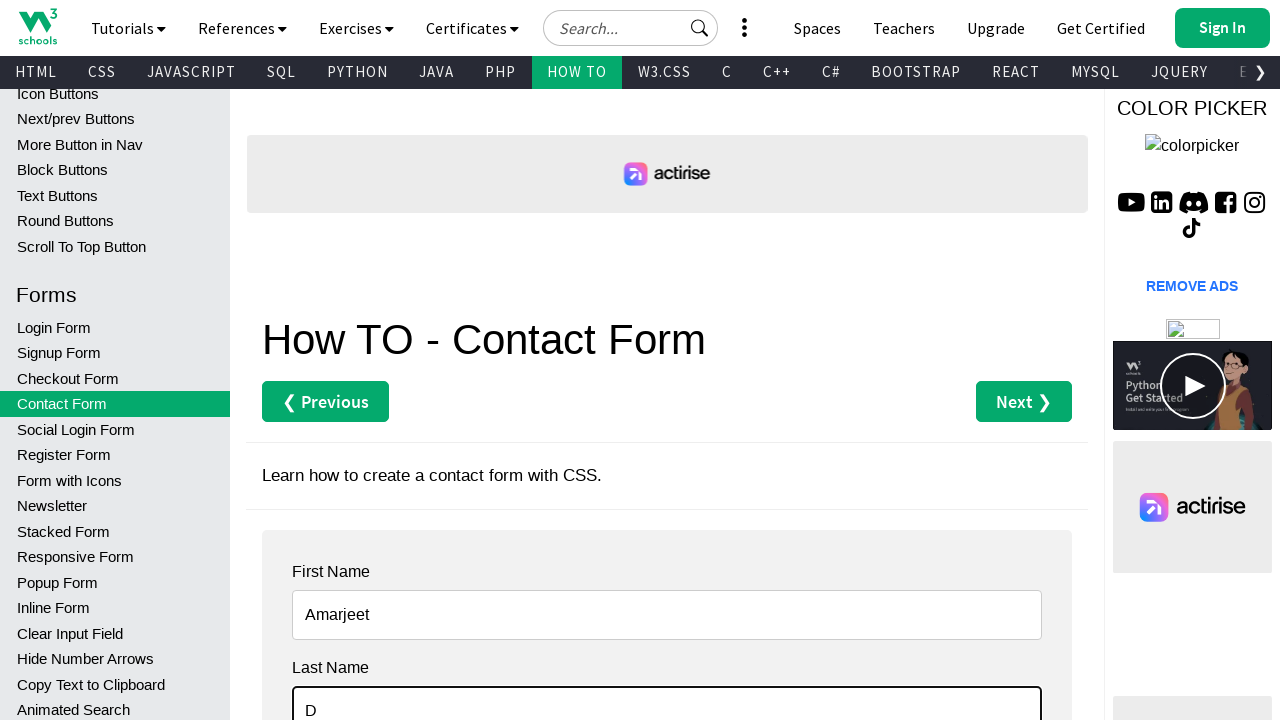

Selected 'Australia' from country dropdown on select[name='country']
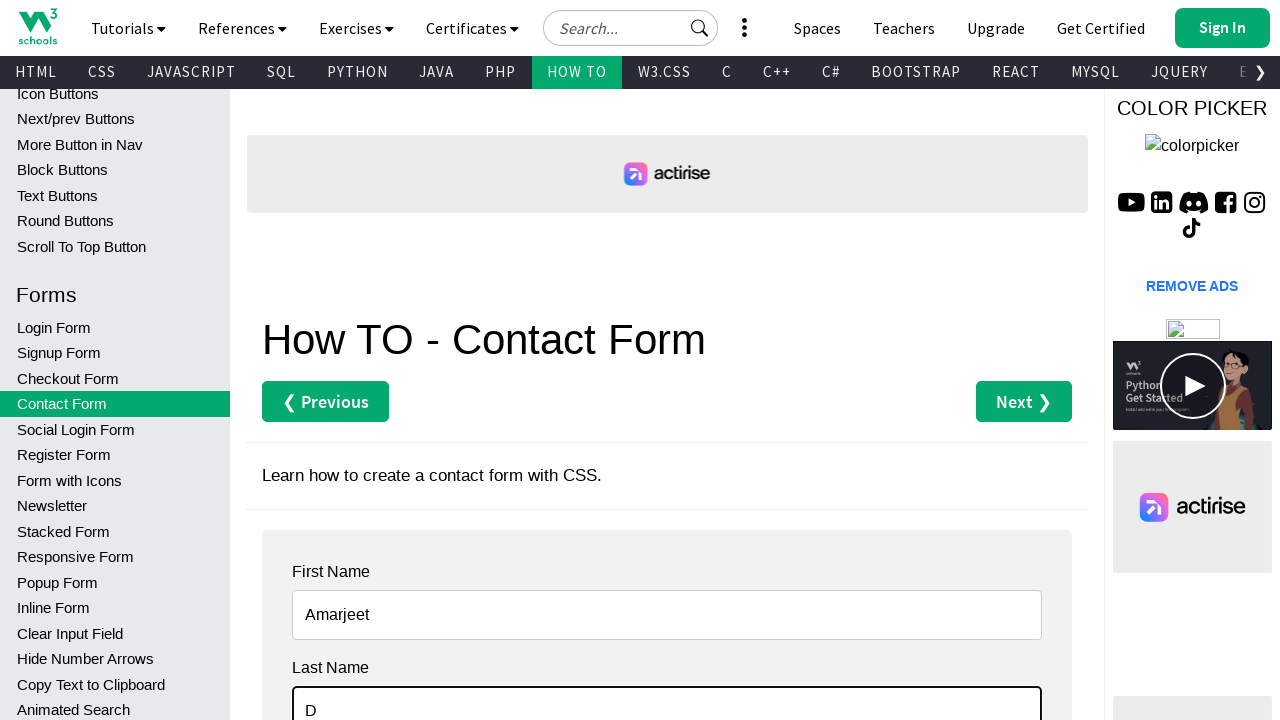

Submitted contact form with data: ('Amarjeet', 'D', 'Australia') at (334, 360) on text=Submit
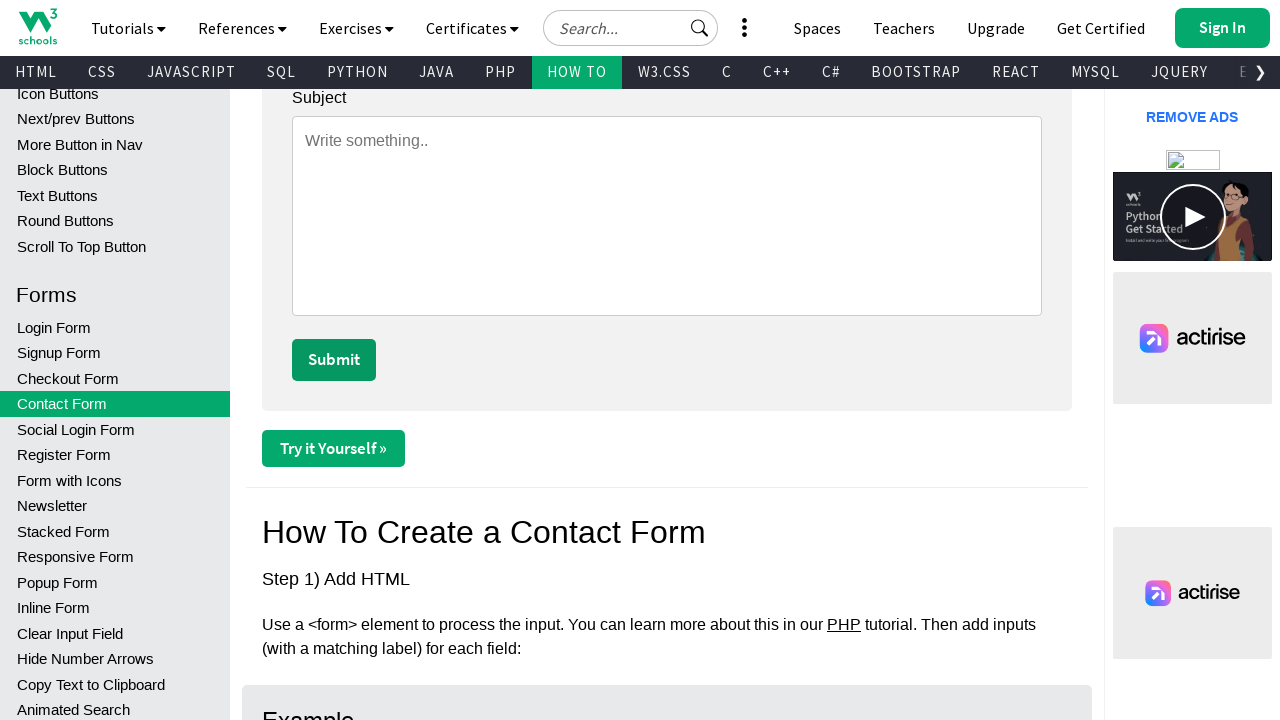

Cleared first name field on #fname
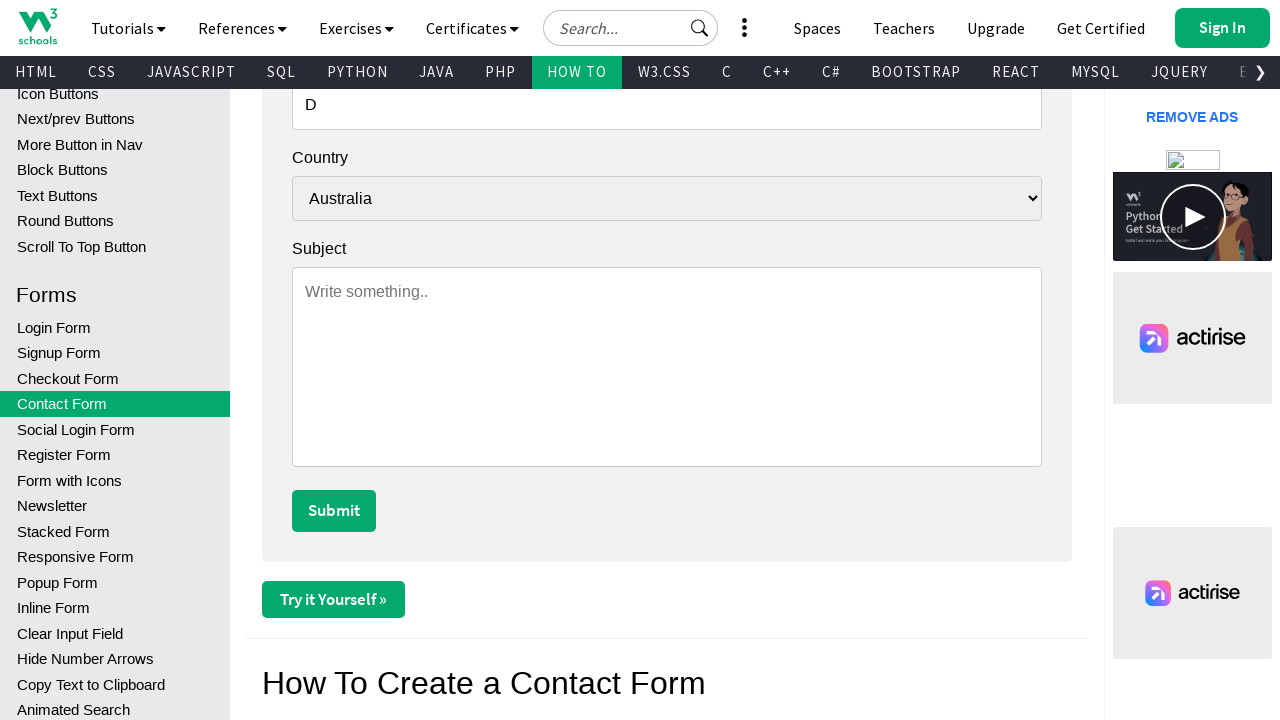

Filled first name field with 'komal' on #fname
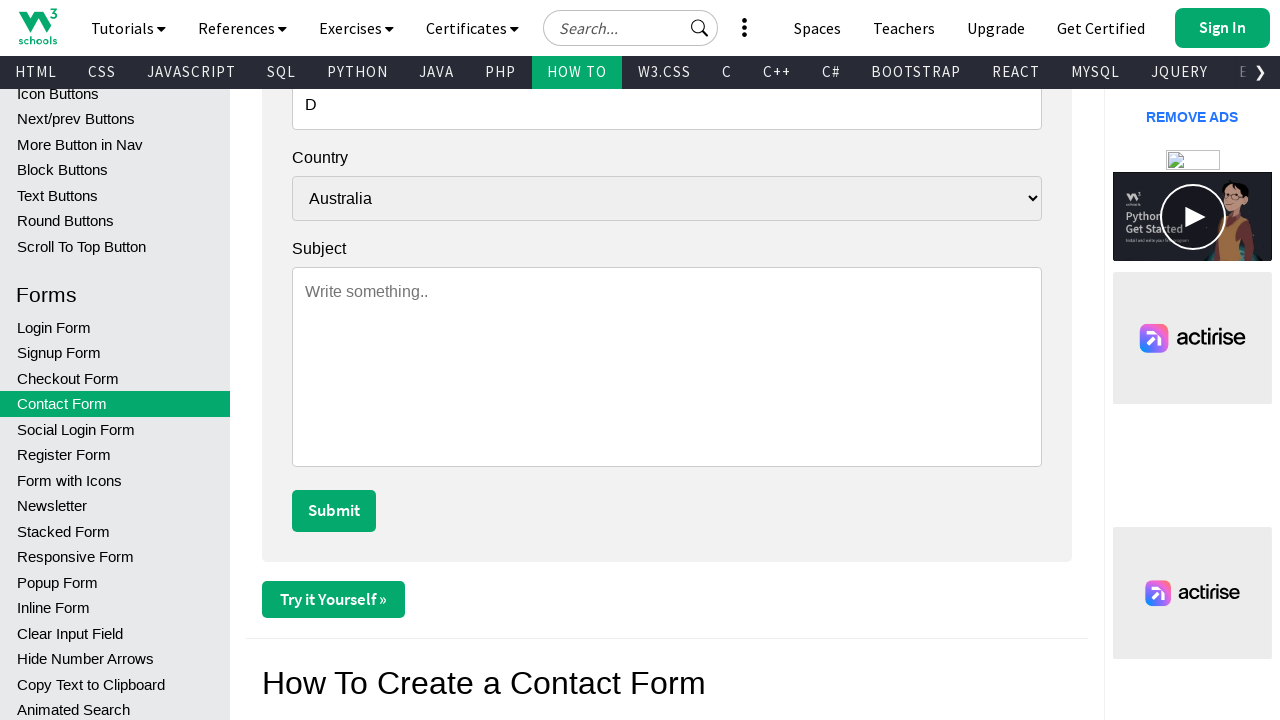

Cleared last name field on #lname
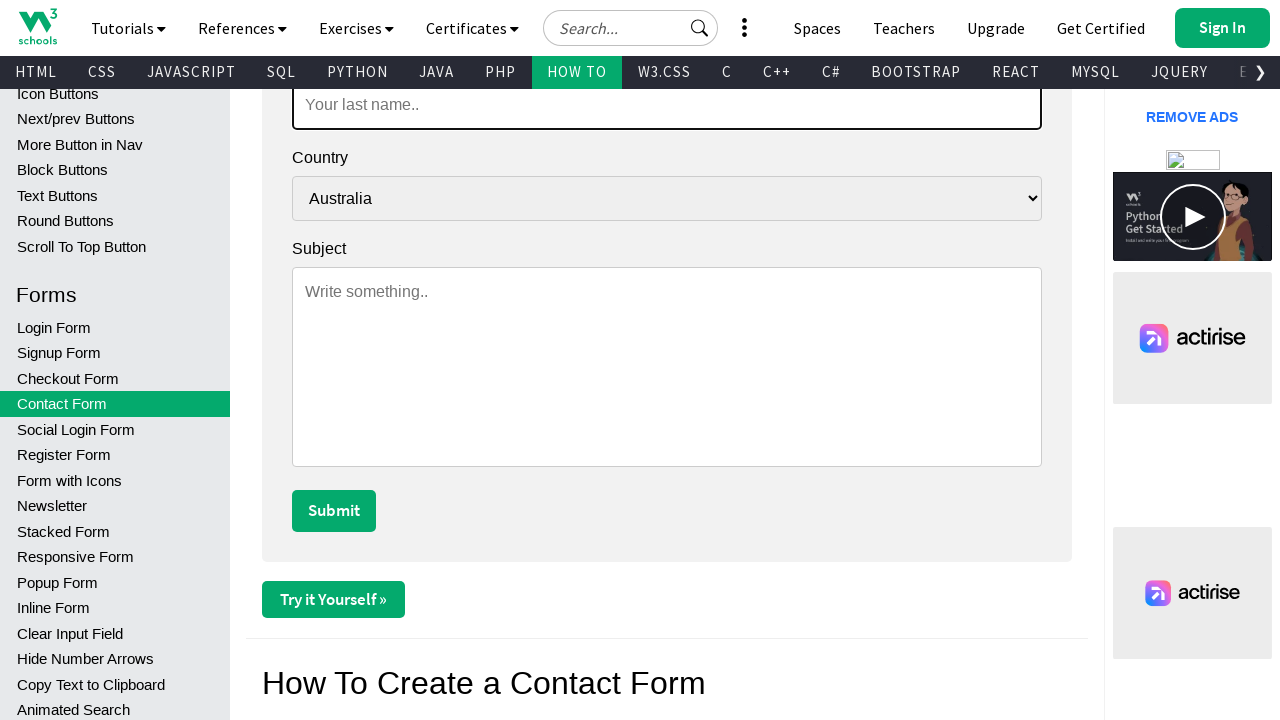

Filled last name field with 'D' on #lname
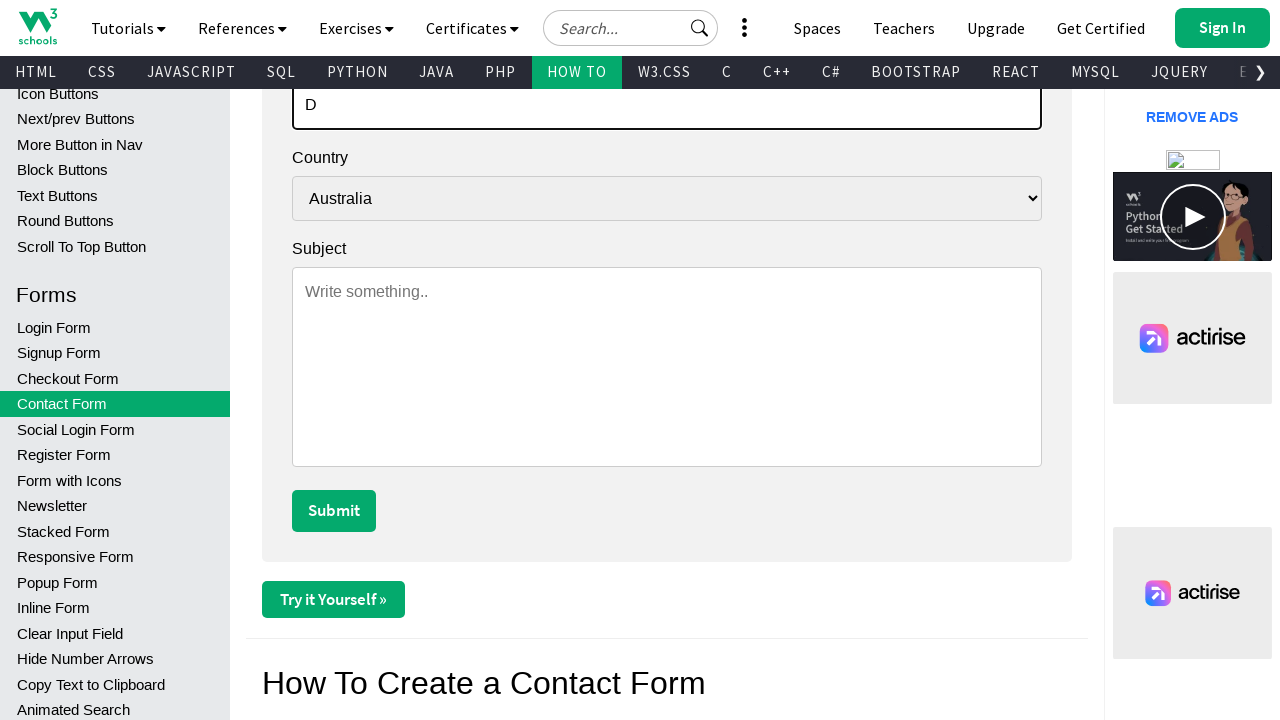

Selected 'Canada' from country dropdown on select[name='country']
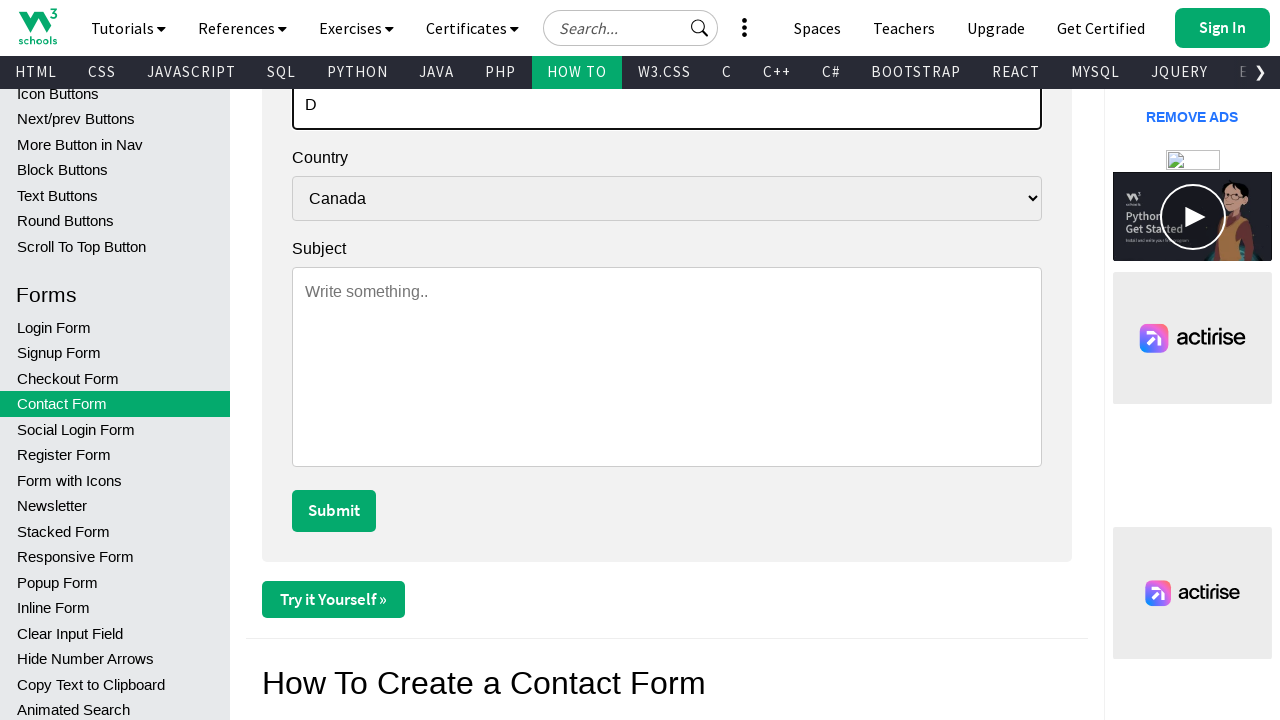

Submitted contact form with data: ('komal', 'D', 'Canada') at (334, 511) on text=Submit
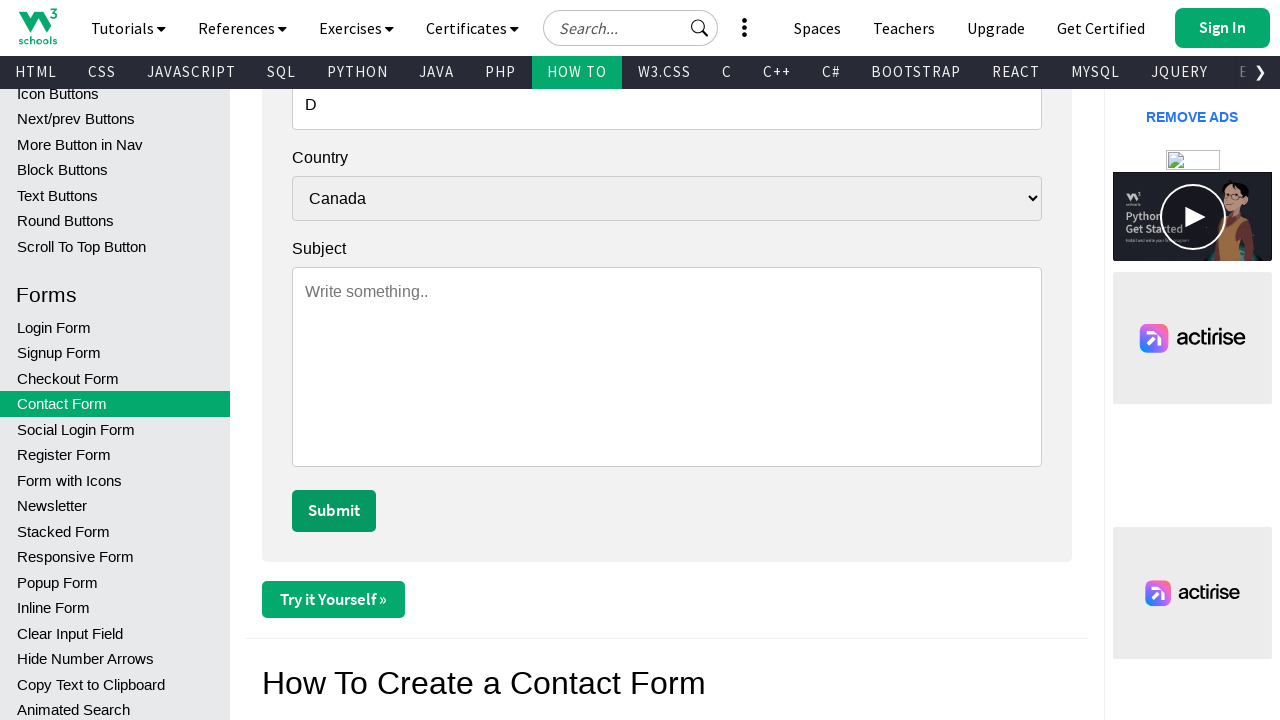

Cleared first name field on #fname
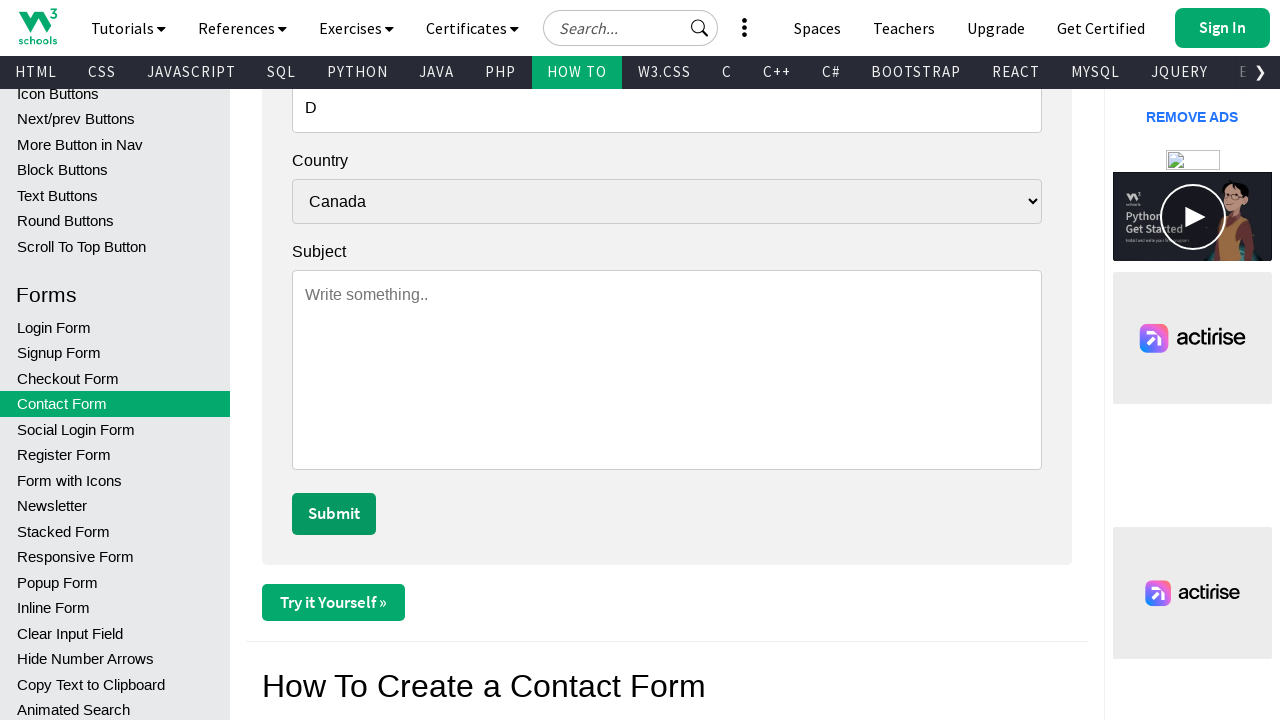

Filled first name field with 'Disha' on #fname
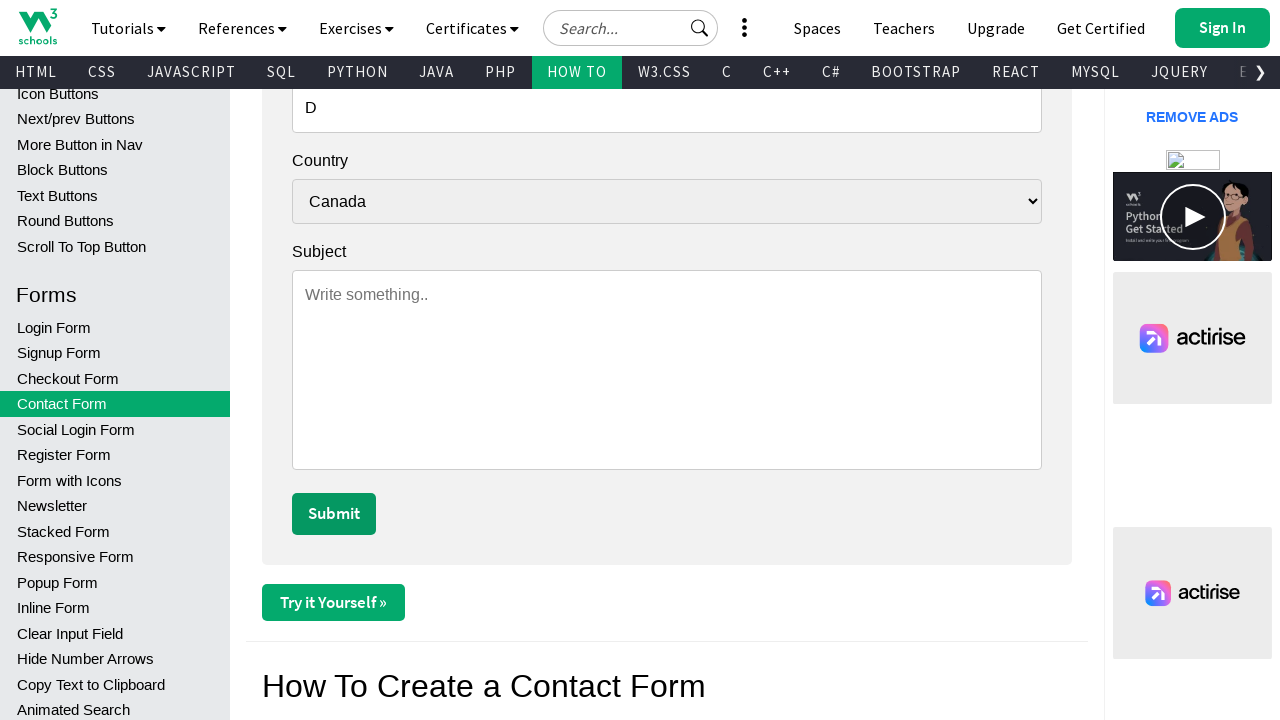

Cleared last name field on #lname
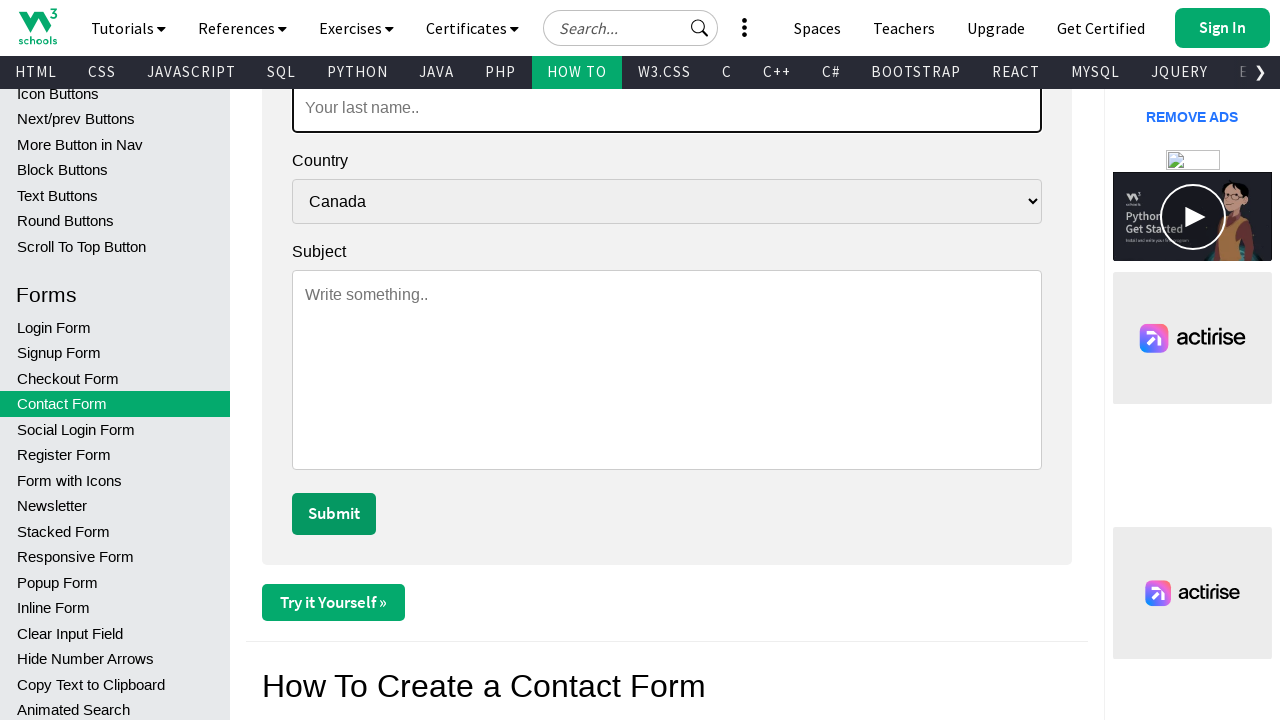

Filled last name field with 'B' on #lname
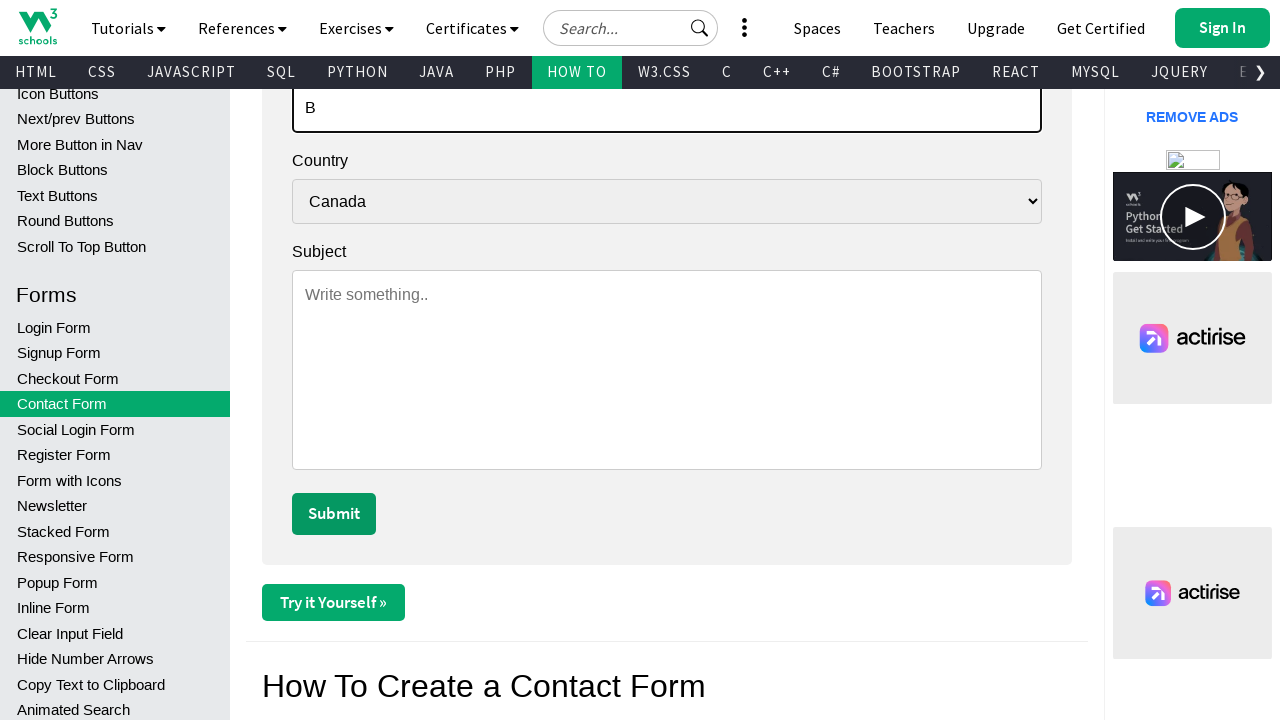

Selected 'USA' from country dropdown on select[name='country']
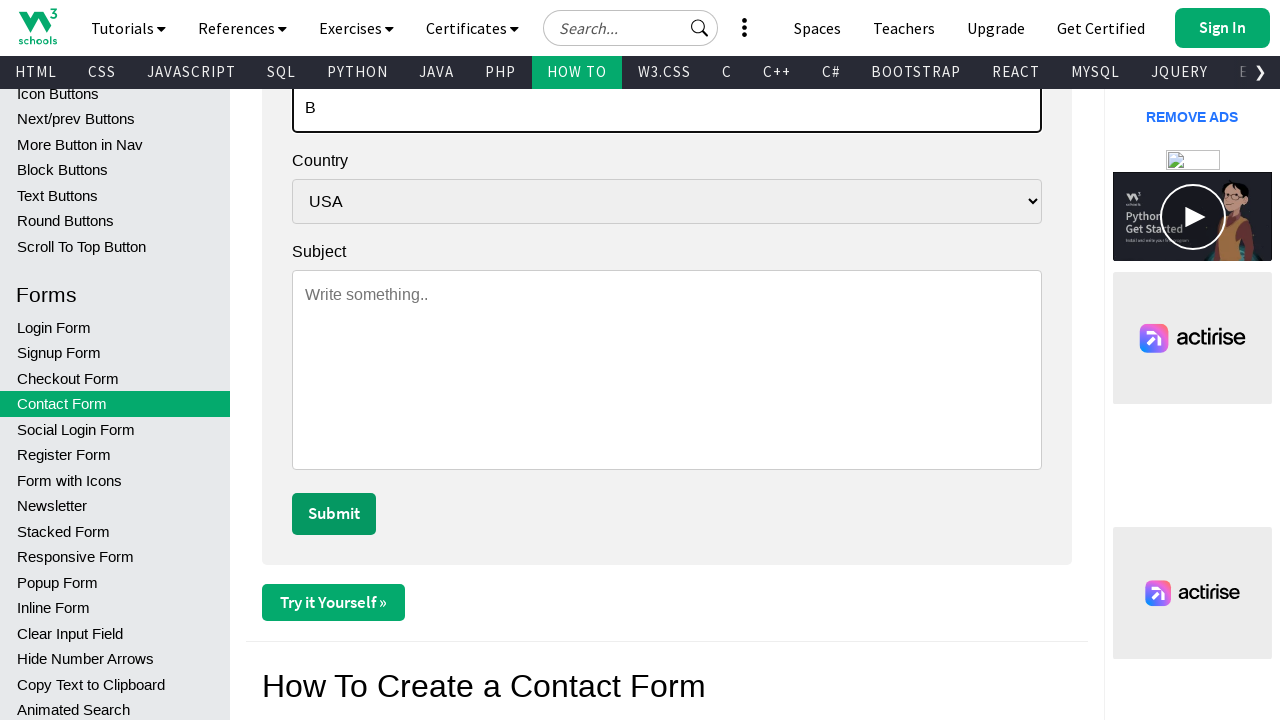

Submitted contact form with data: ('Disha', 'B', 'USA') at (334, 514) on text=Submit
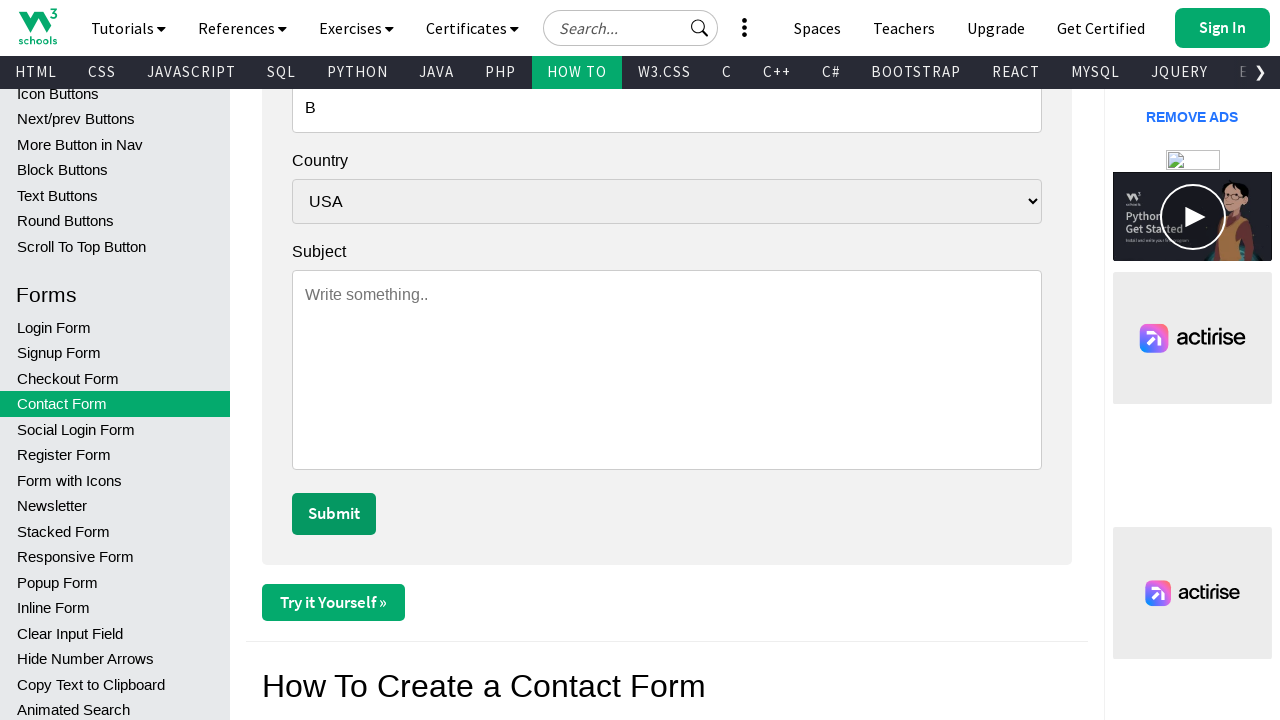

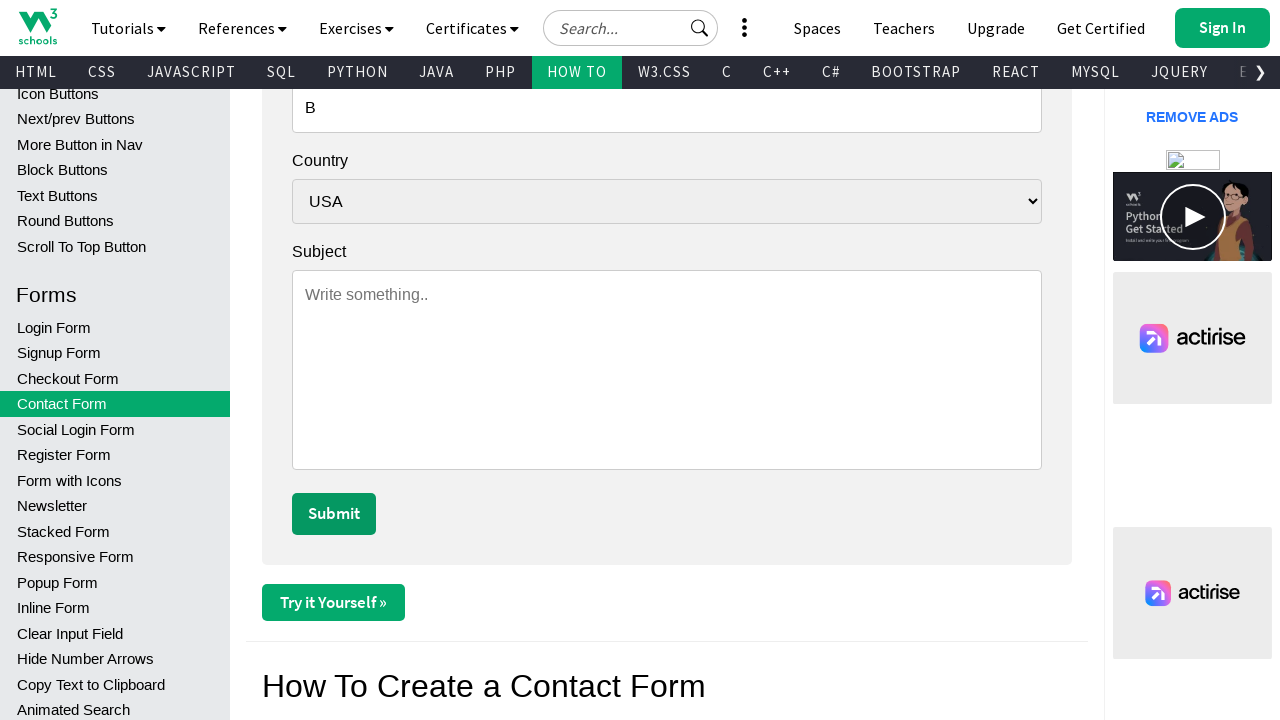